Tests jQuery UI drag and drop functionality by dragging elements within iframes, then navigates to sortable section and reorders list items

Starting URL: https://jqueryui.com/droppable/

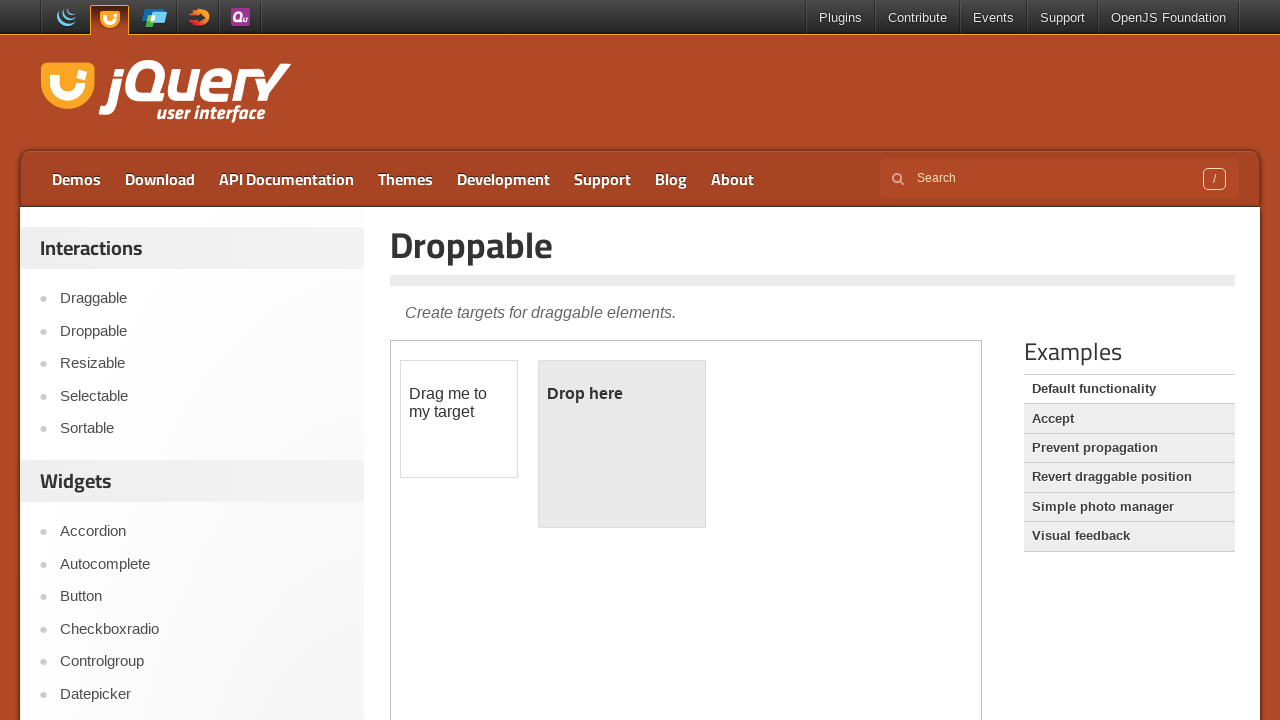

Located iframe for drag and drop demo
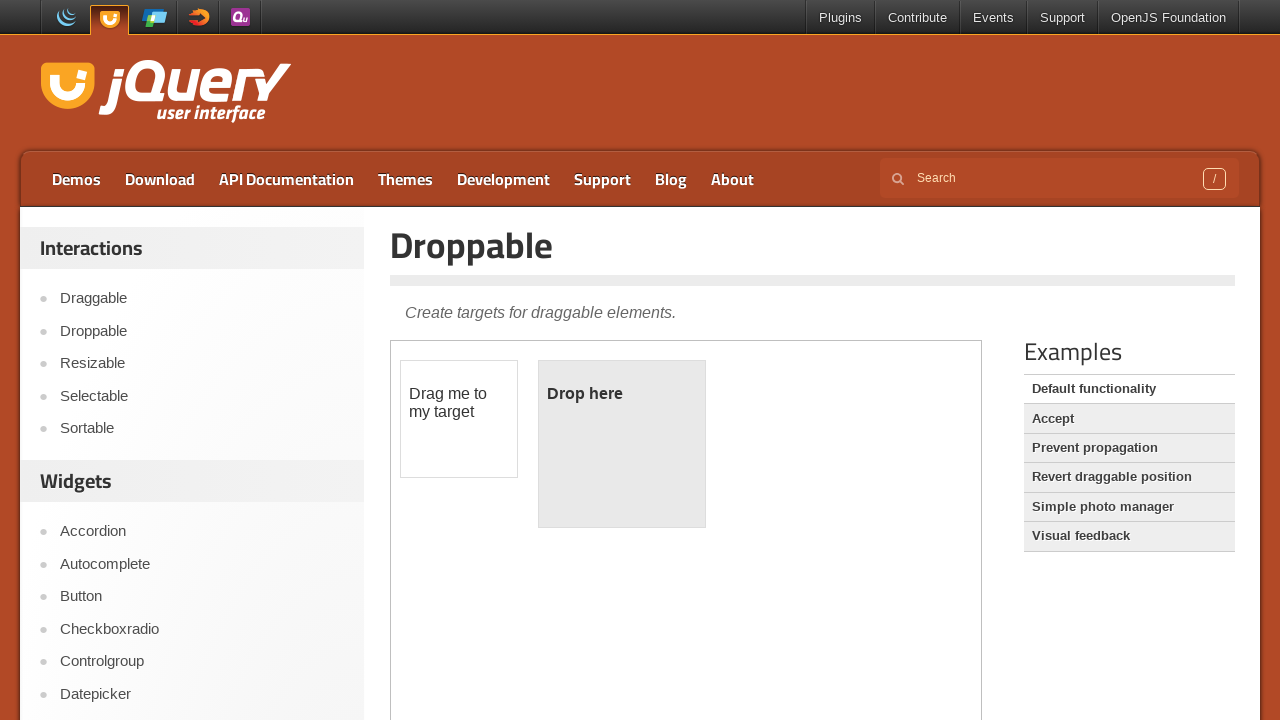

Located draggable element
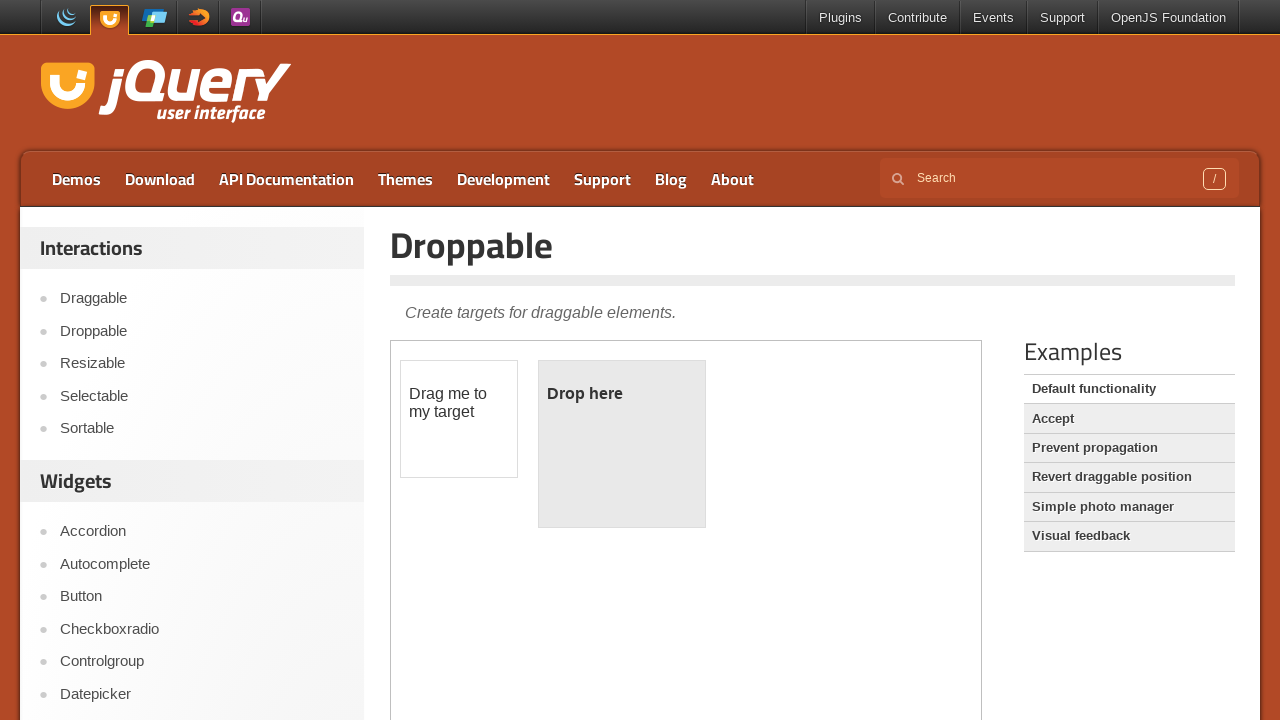

Located droppable element
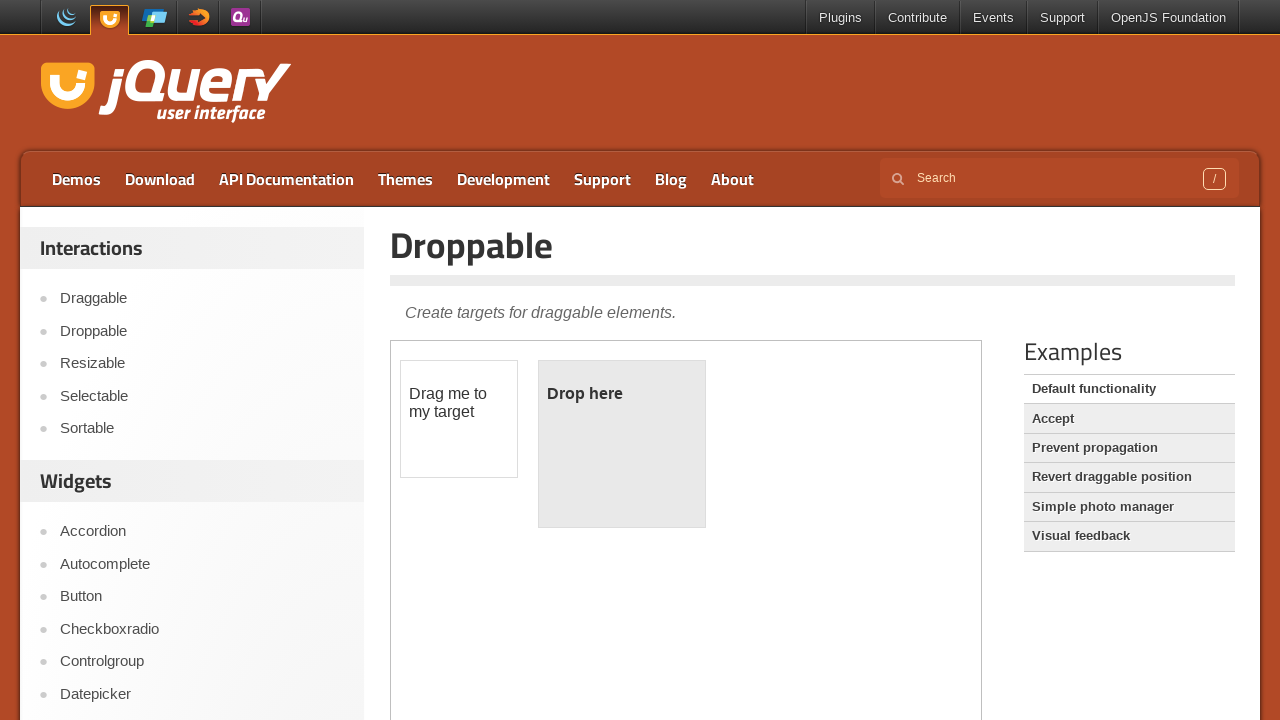

Dragged element to droppable target in iframe at (622, 444)
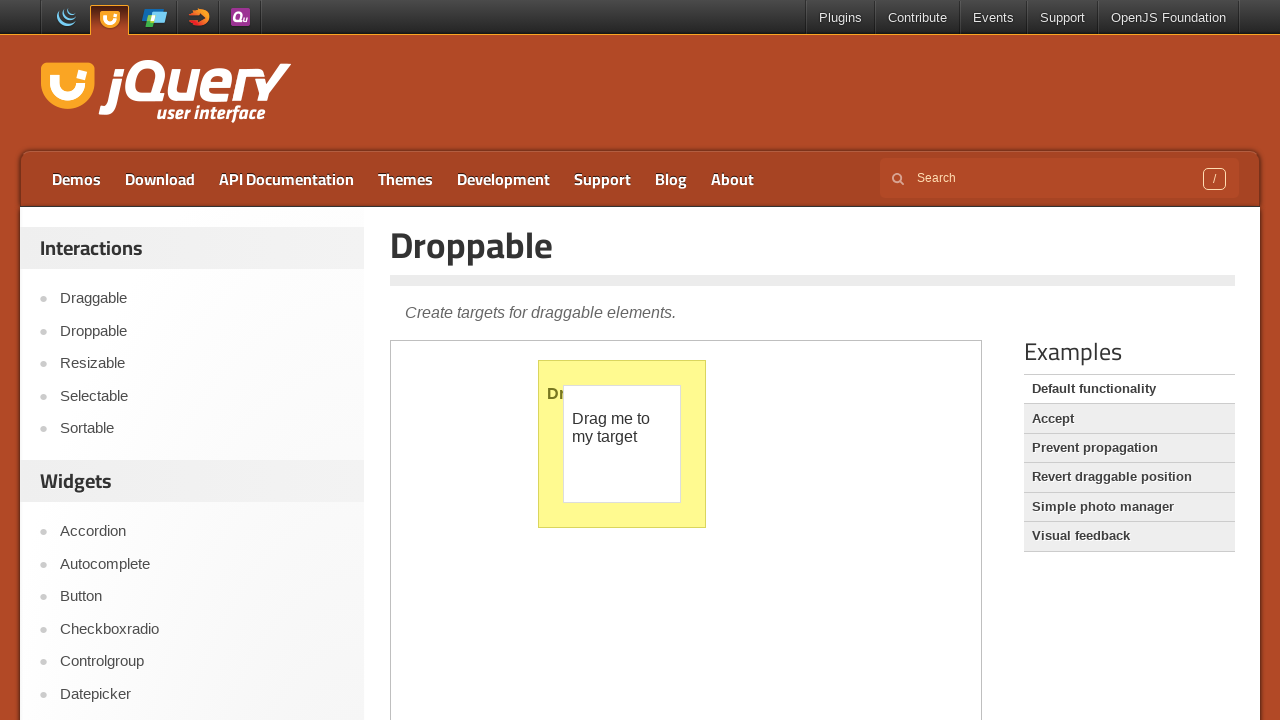

Clicked on sortable link in sidebar at (202, 429) on xpath=.//*[@id='sidebar']/aside[1]/ul/li[5]/a
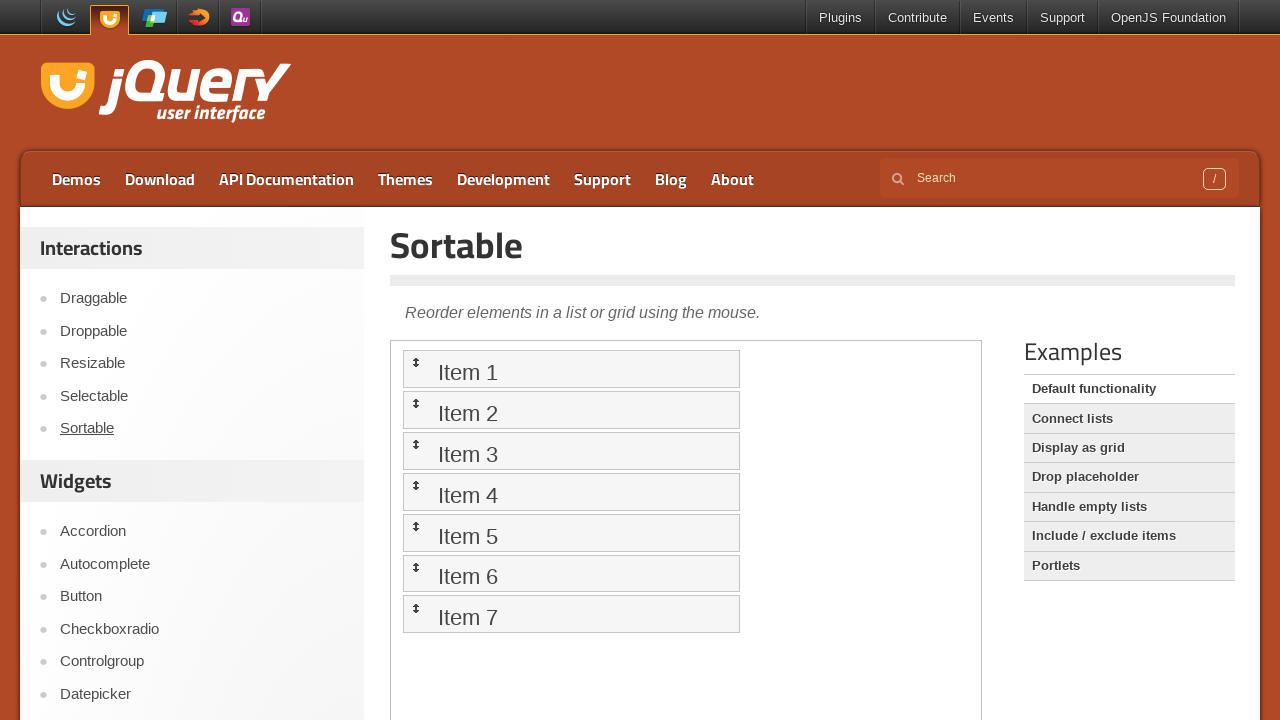

Located iframe for sortable demo
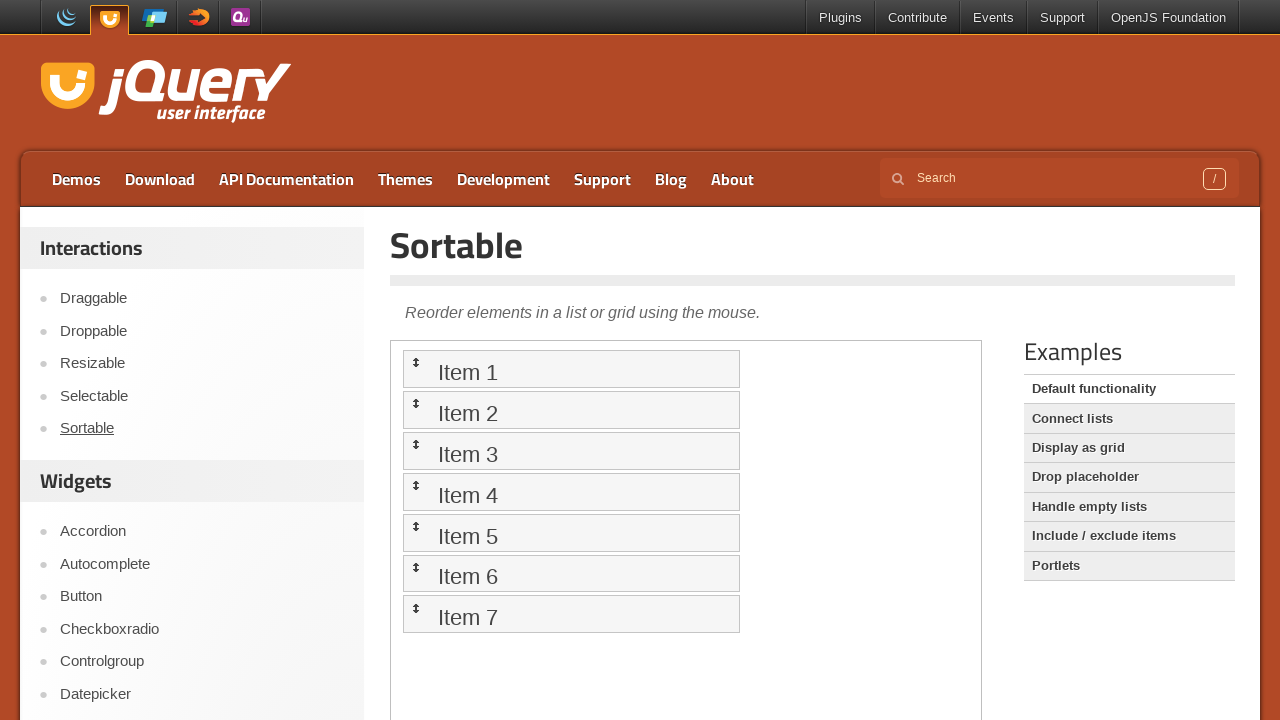

Located first sortable list item
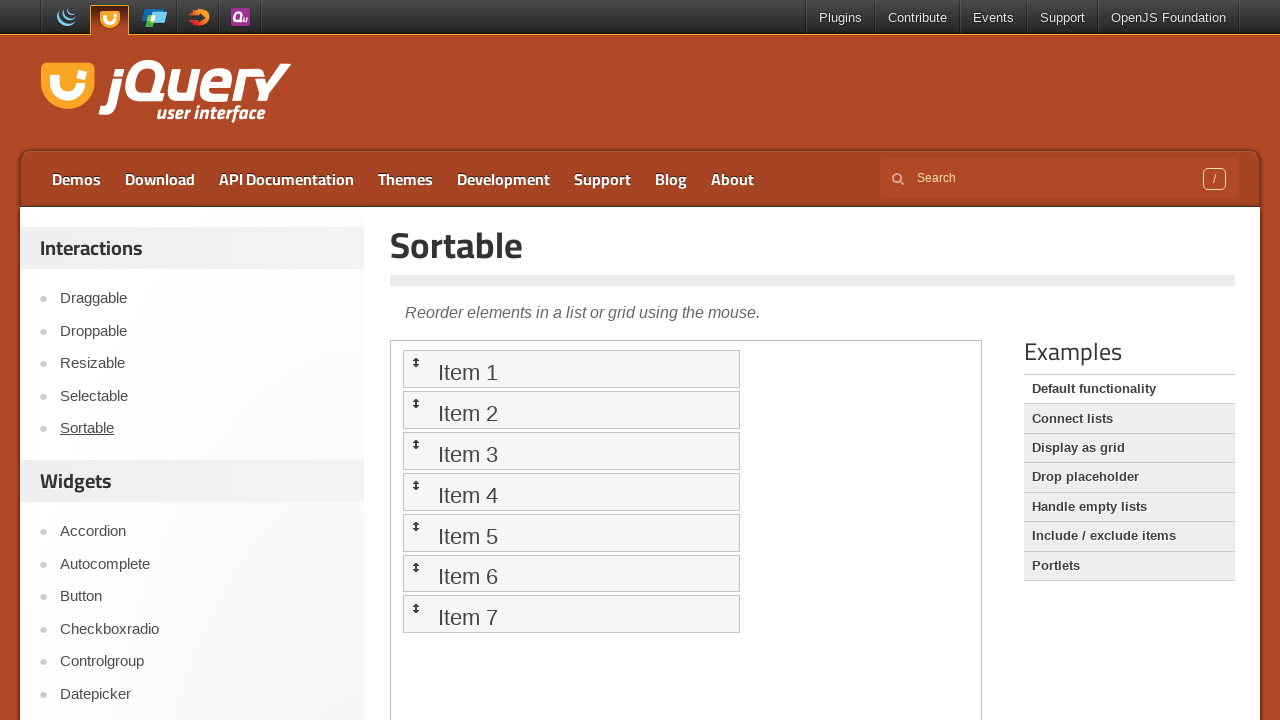

Located fifth sortable list item
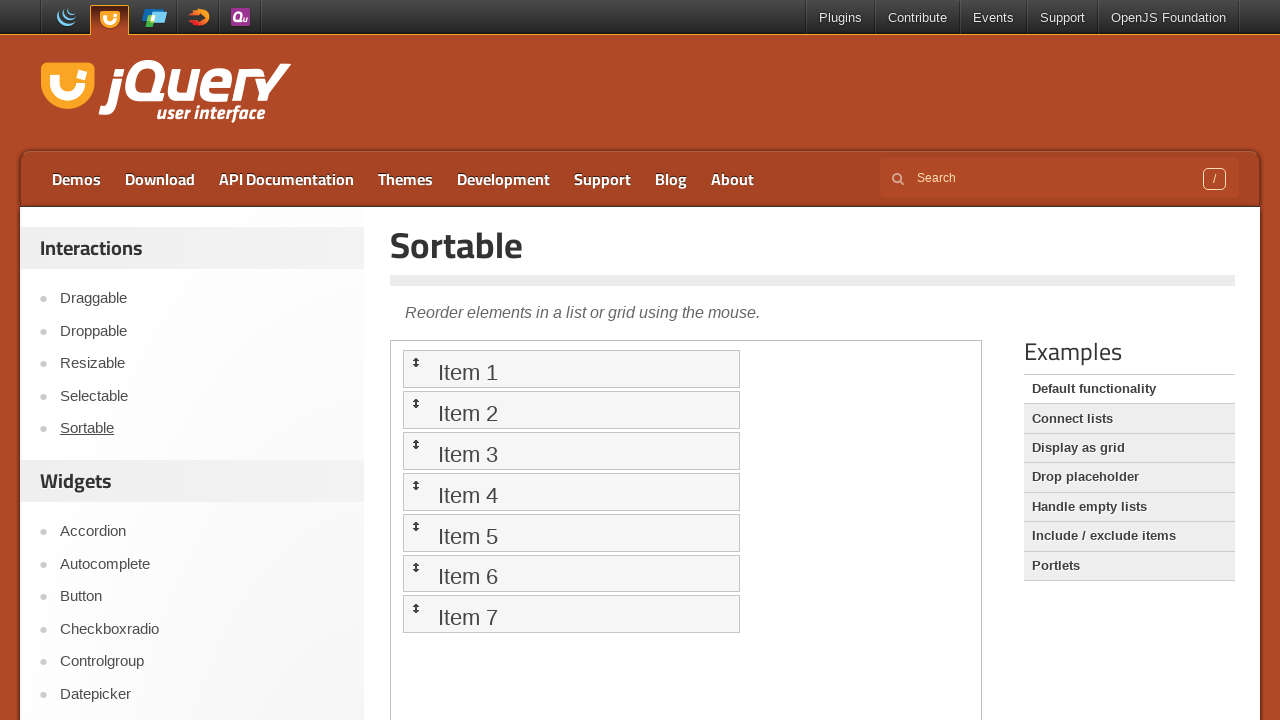

Dragged first list item to fifth position in sortable list at (571, 532)
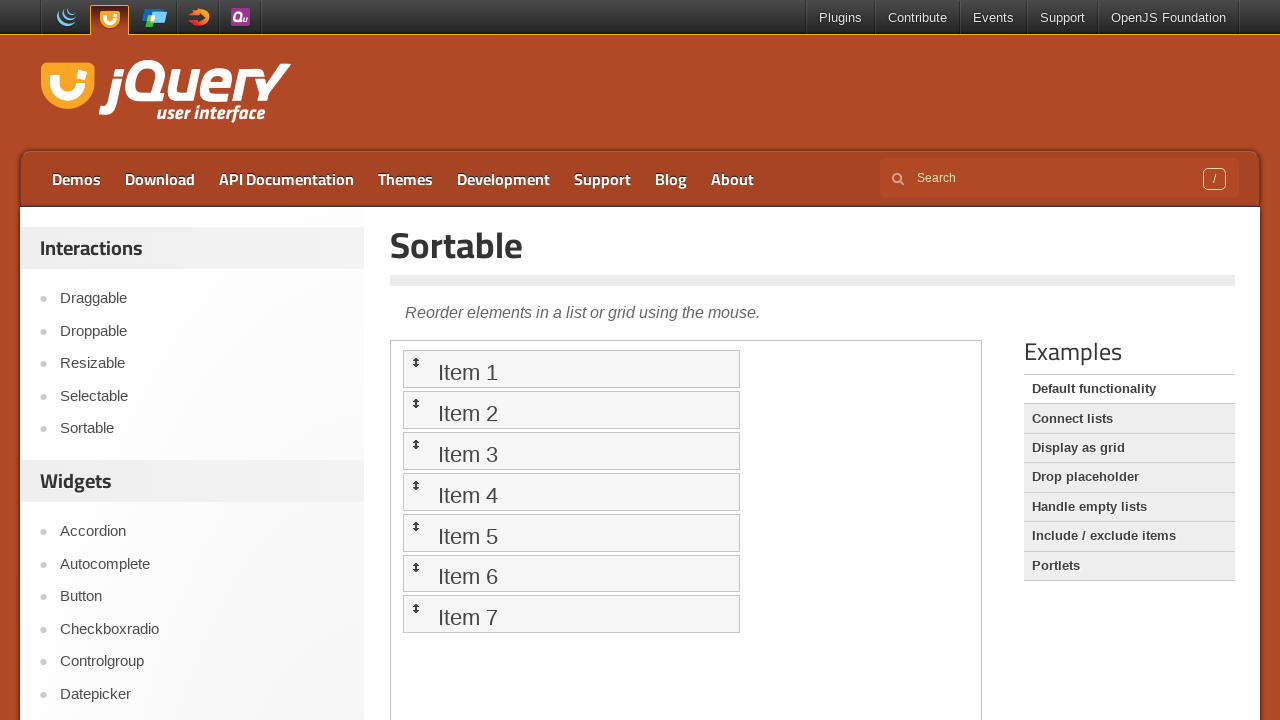

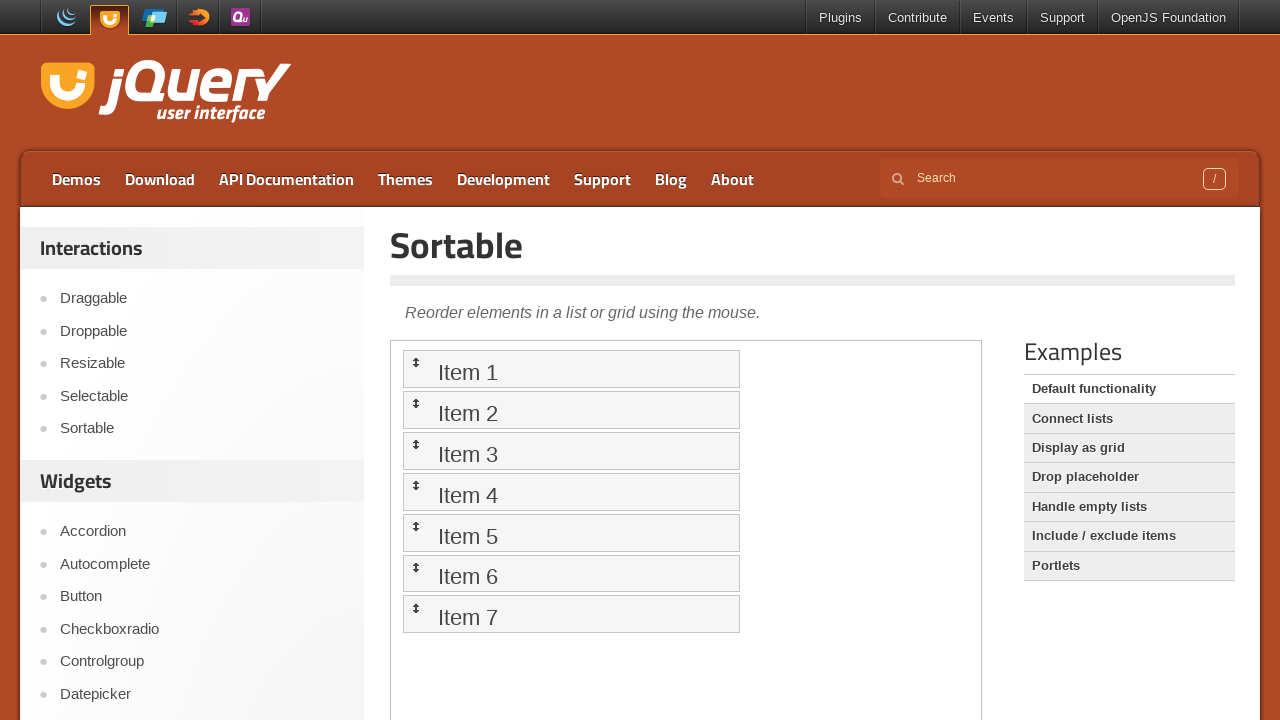